Tests triangle type identifier with invalid triangle sides (5, 22, 15) expecting an error message

Starting URL: https://testpages.eviltester.com/styled/apps/triangle/triangle001.html

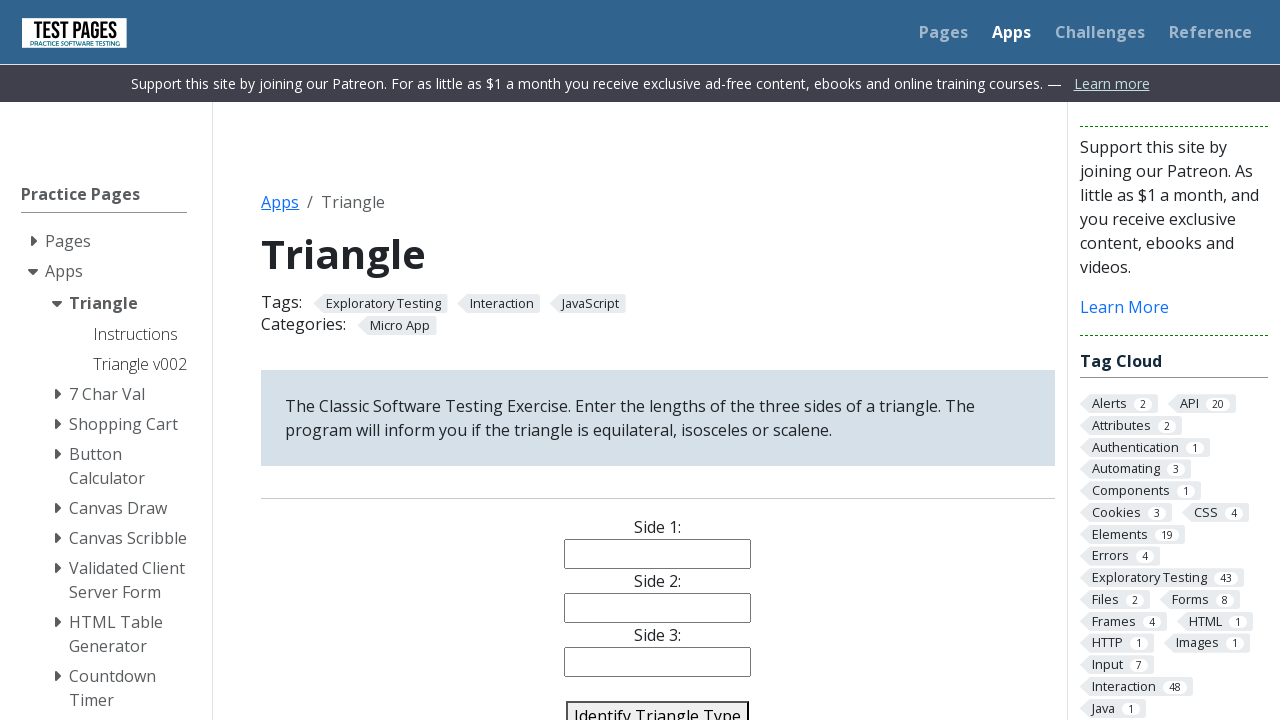

Filled side1 field with '5' on #side1
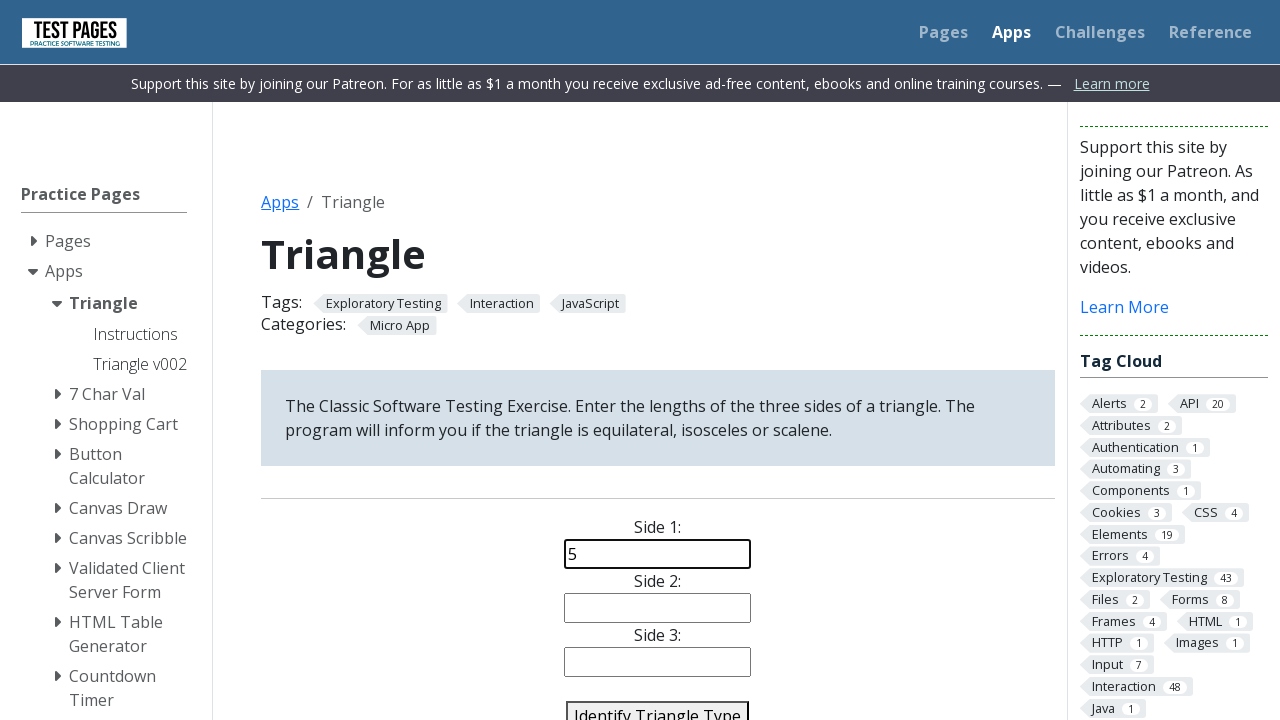

Filled side2 field with '22' on #side2
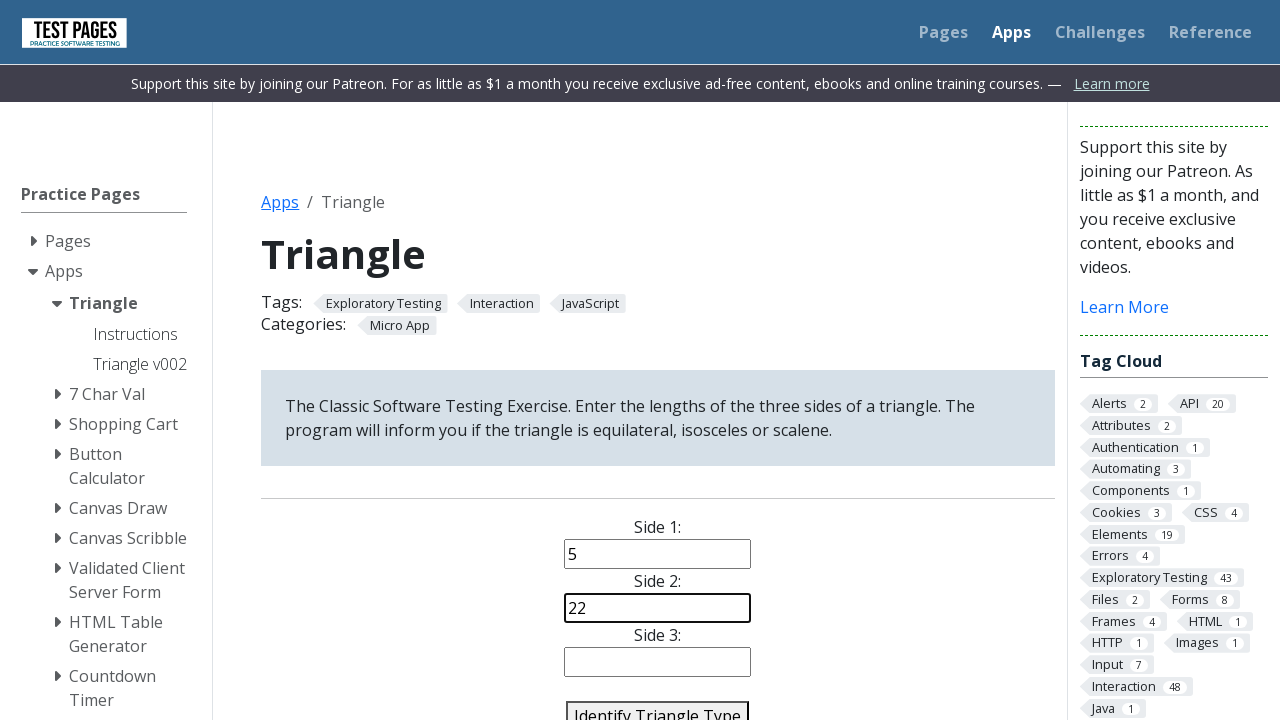

Filled side3 field with '15' on #side3
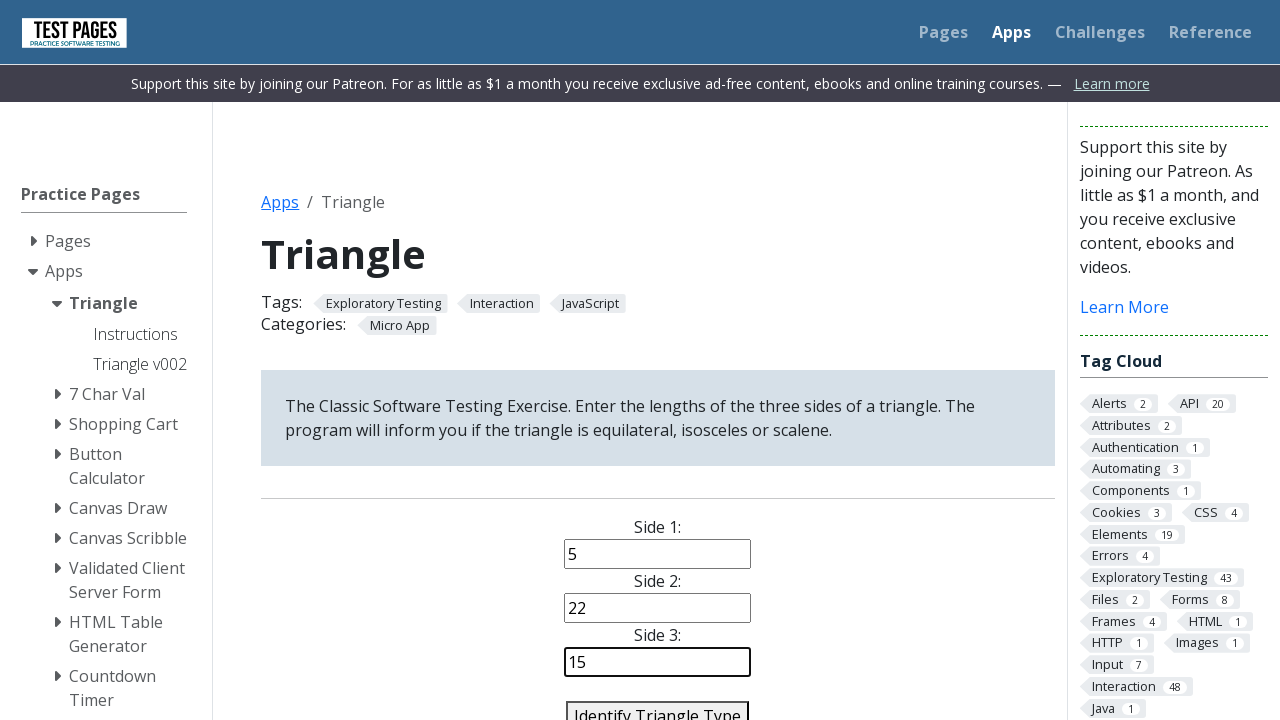

Clicked identify triangle button at (658, 705) on #identify-triangle-action
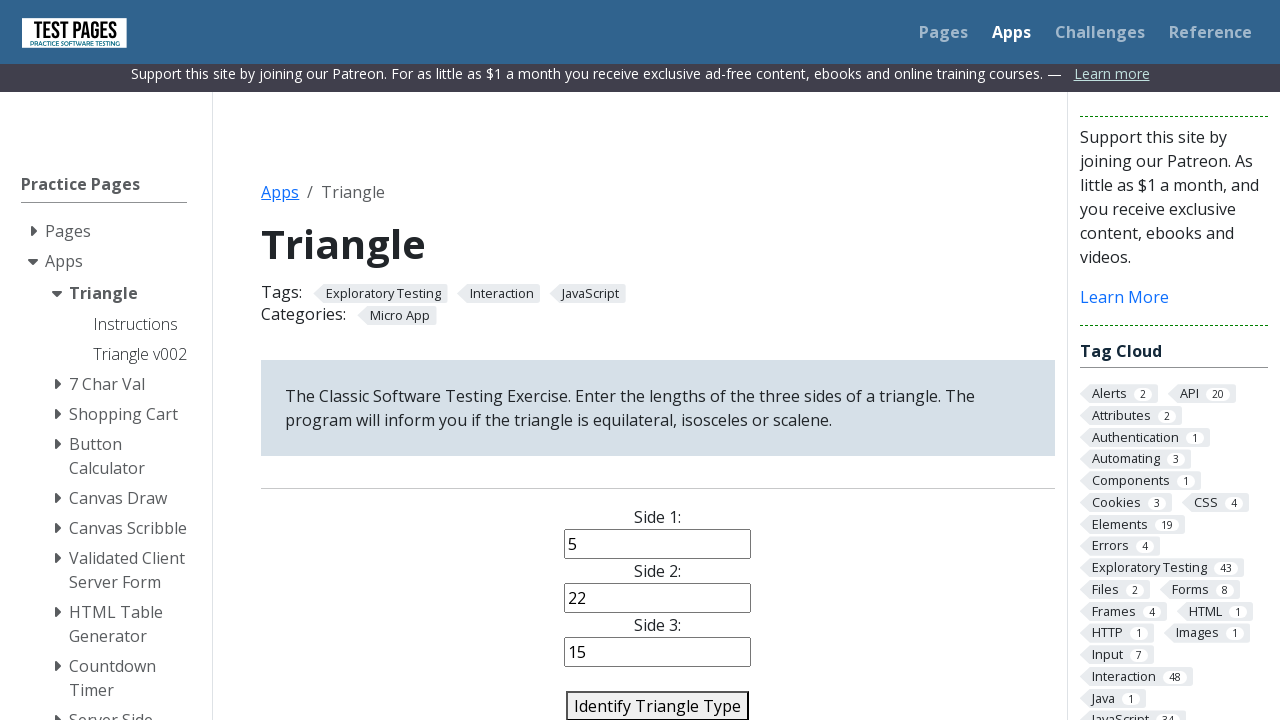

Triangle type result element appeared
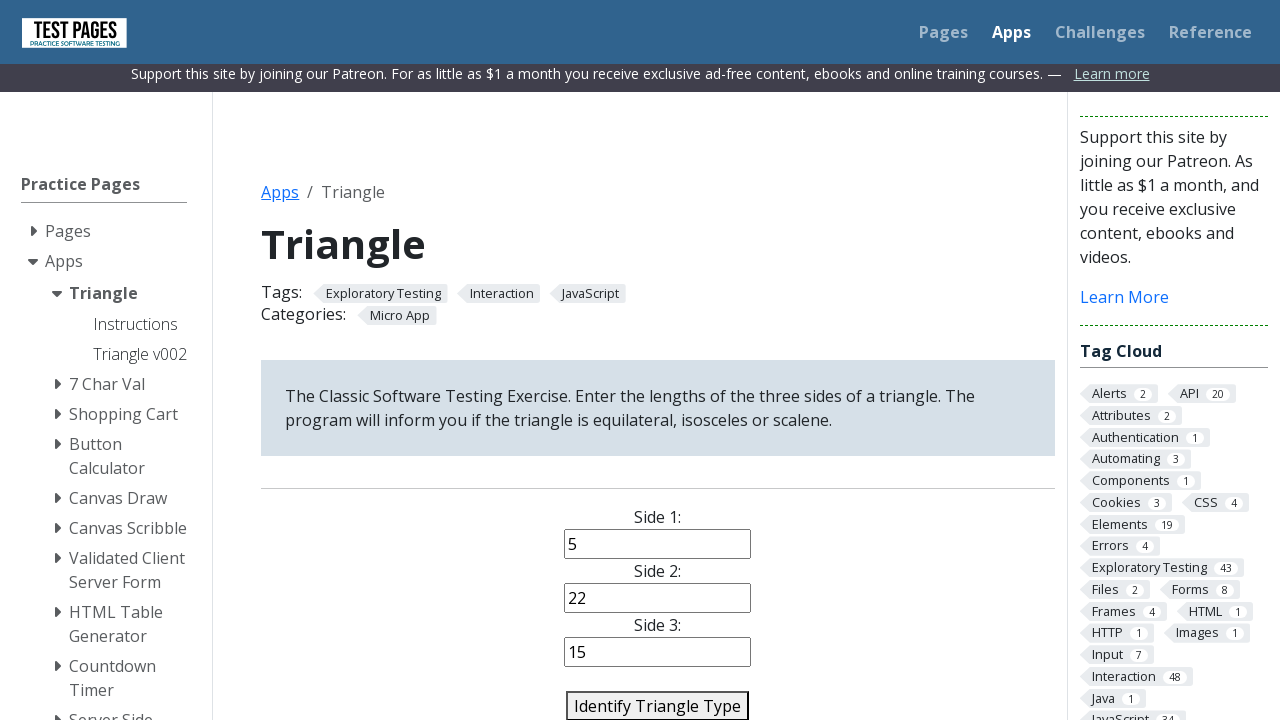

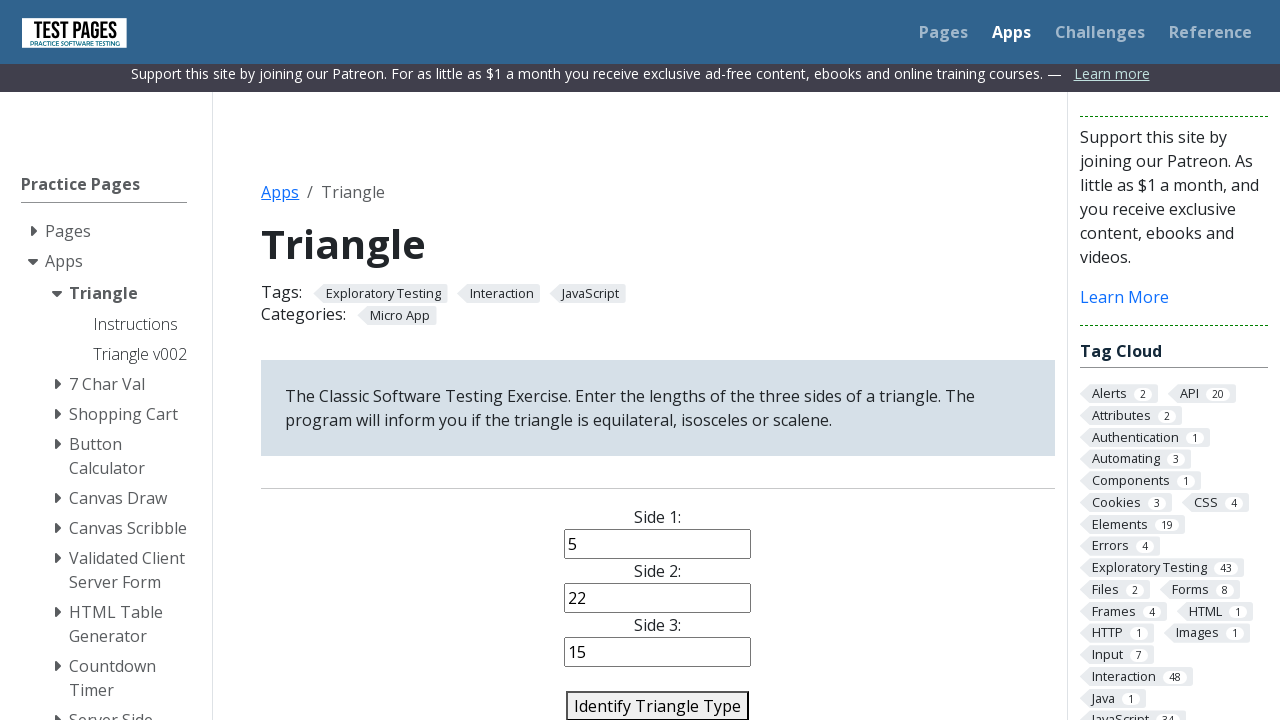